Tests browser window handling by clicking links that open new windows, switching between windows, and verifying window titles.

Starting URL: https://www.apsrtconline.in/oprs-web/guest/home.do?h=1

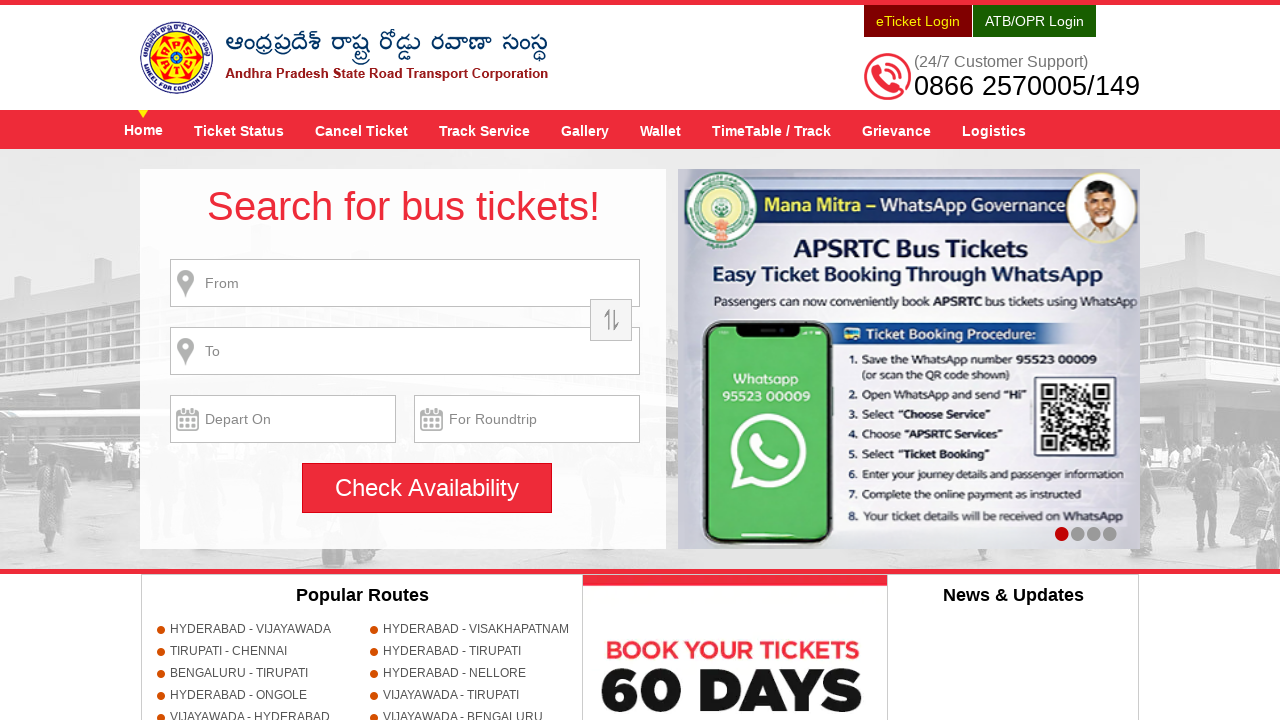

Clicked on TimeTable / Track link at (772, 130) on a[title='TimeTable / Track']
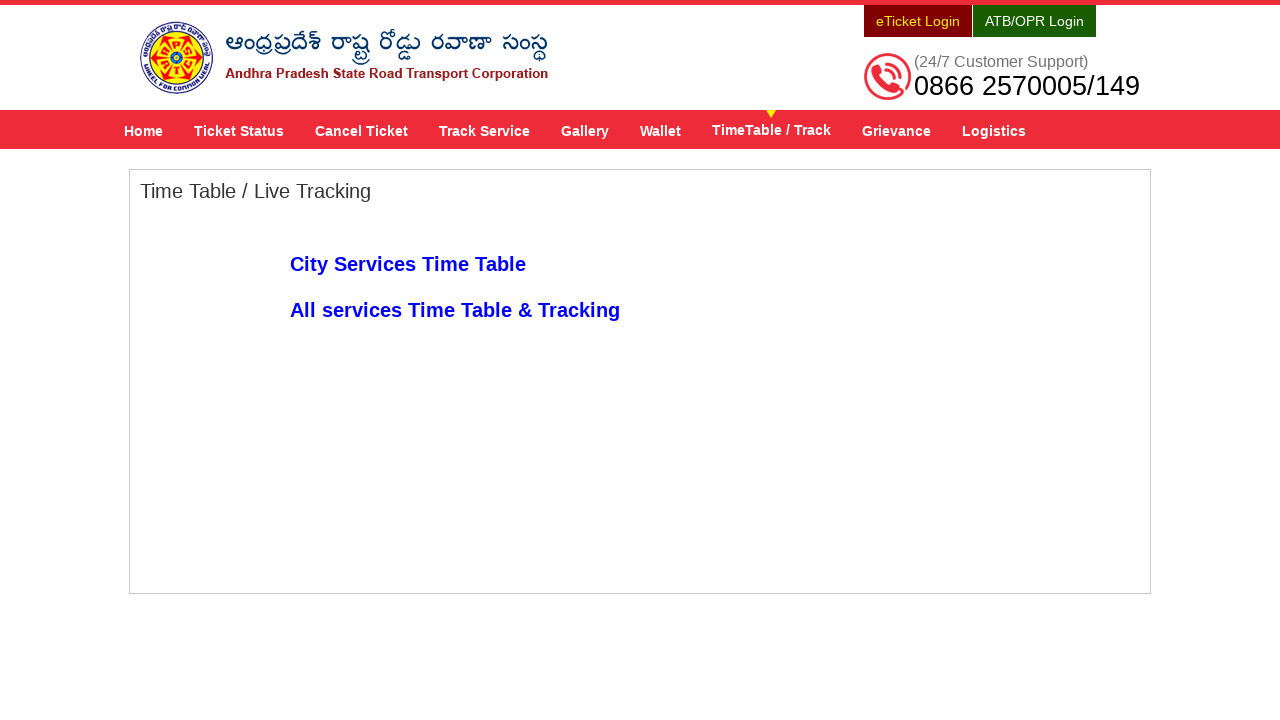

Clicked on All services Time Table & Tracking link to open new window at (455, 310) on a:text('All services Time Table & Tracking')
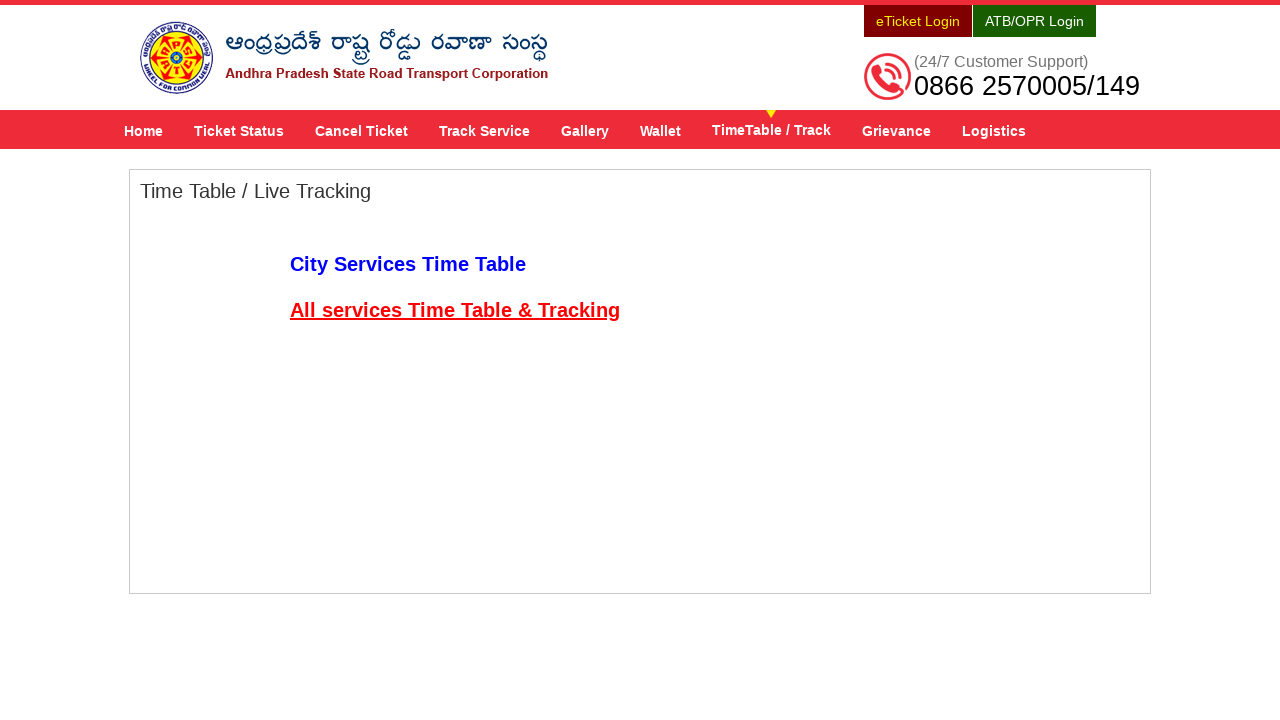

New window opened and page object retrieved
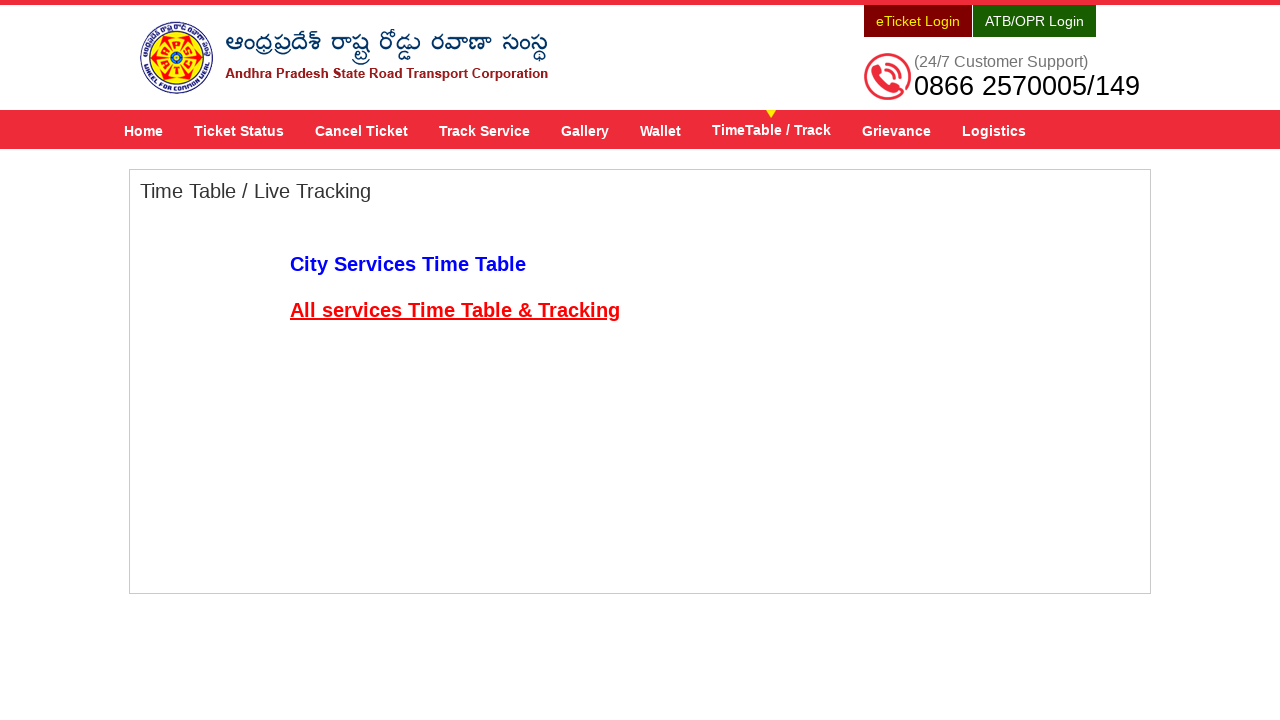

New window page loaded completely
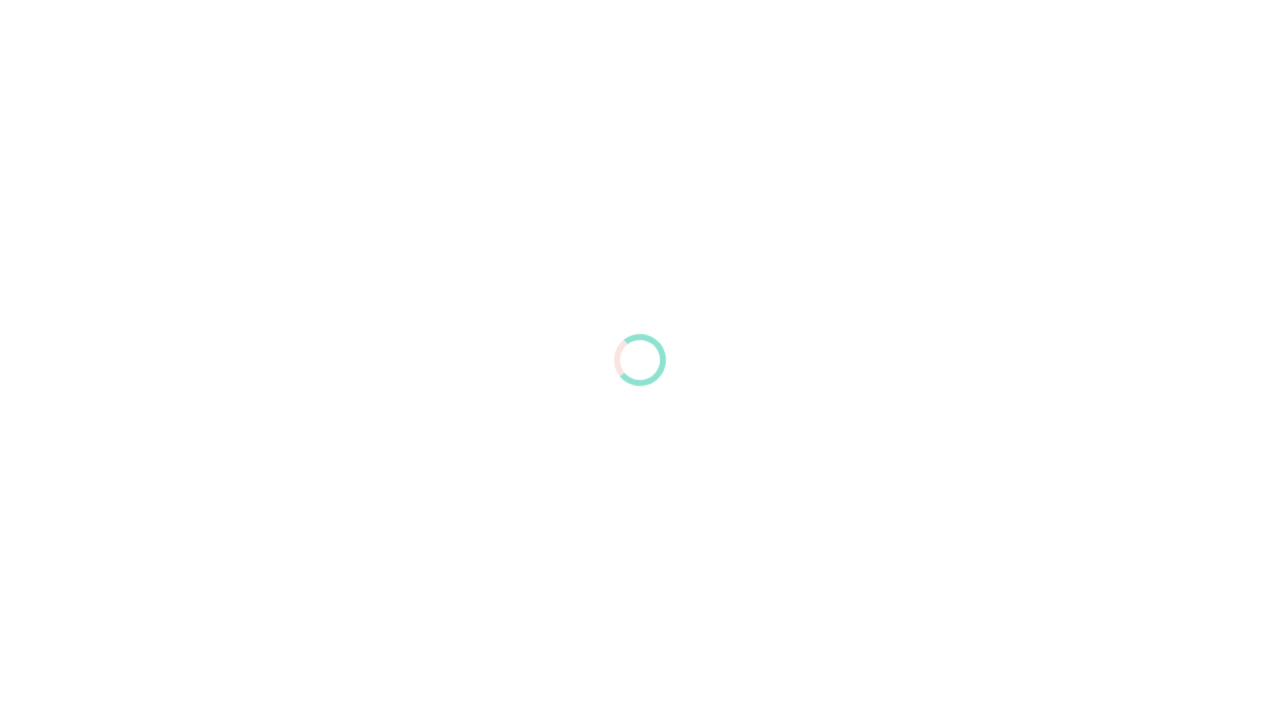

Closed the new window
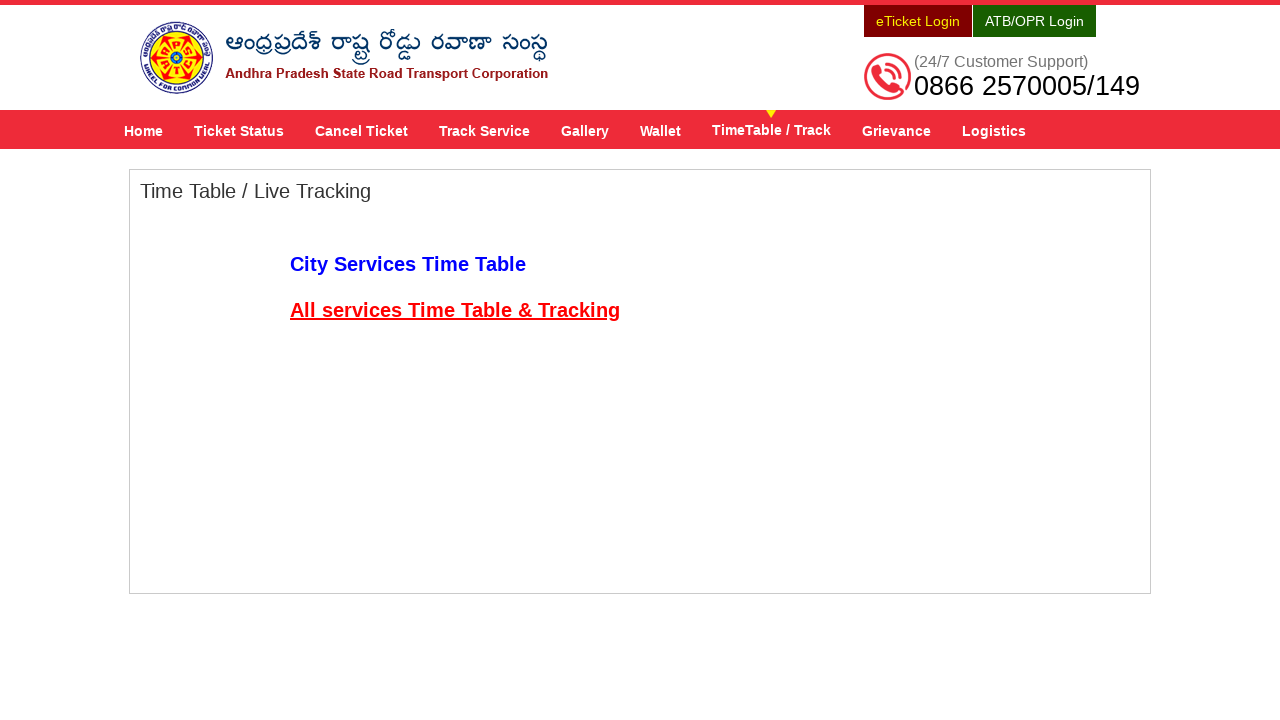

Original page is active and fully loaded
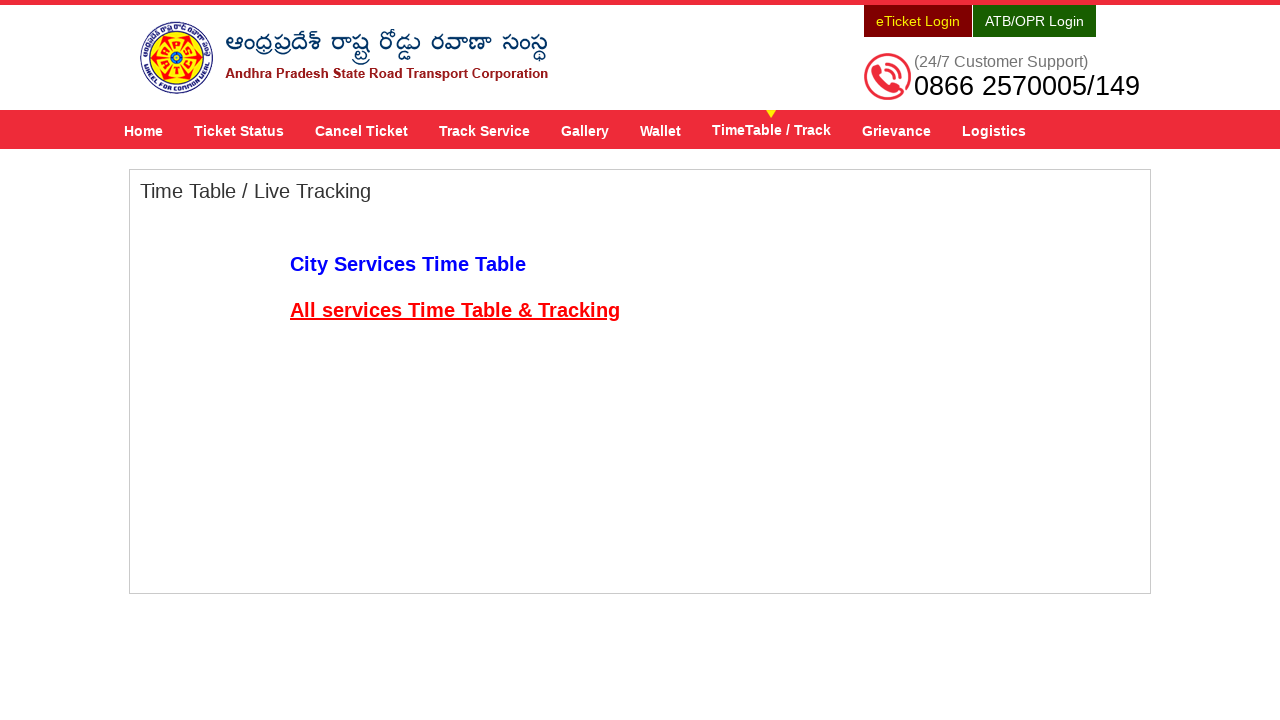

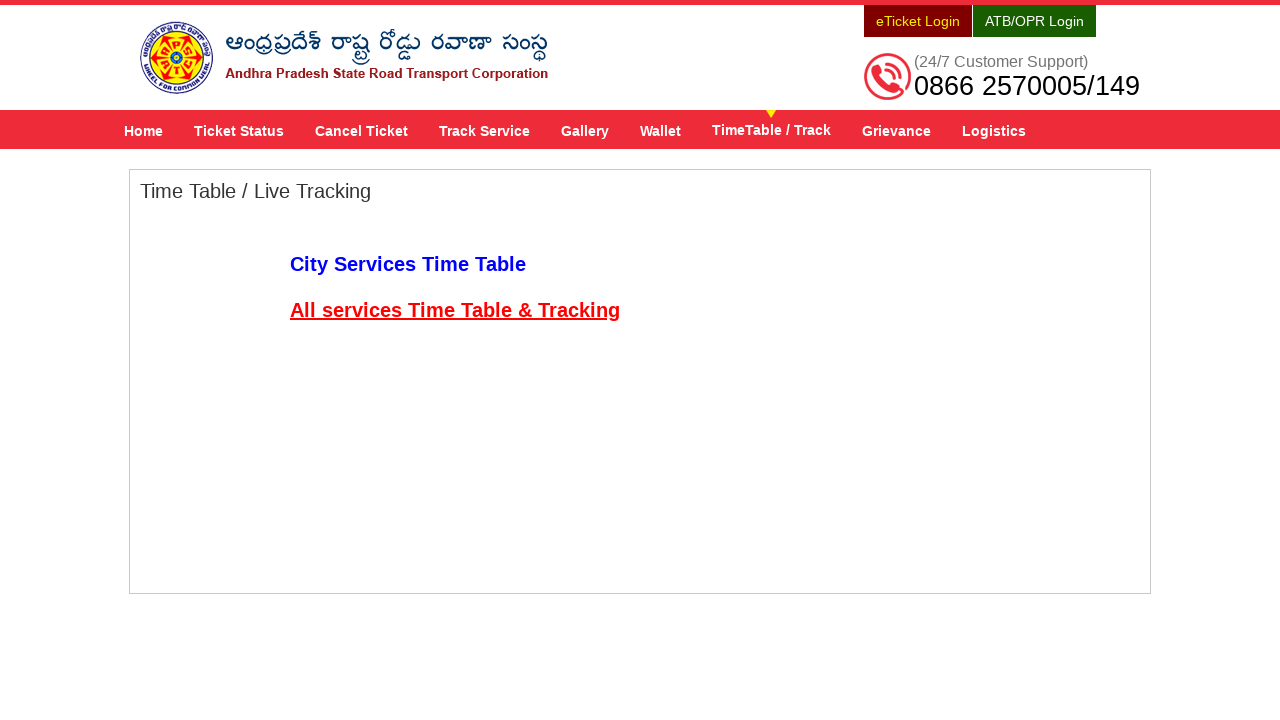